Tests radio button interaction on W3Schools custom checkbox tutorial page by clicking on two different radio buttons sequentially

Starting URL: https://www.w3schools.com/howto/howto_css_custom_checkbox.asp

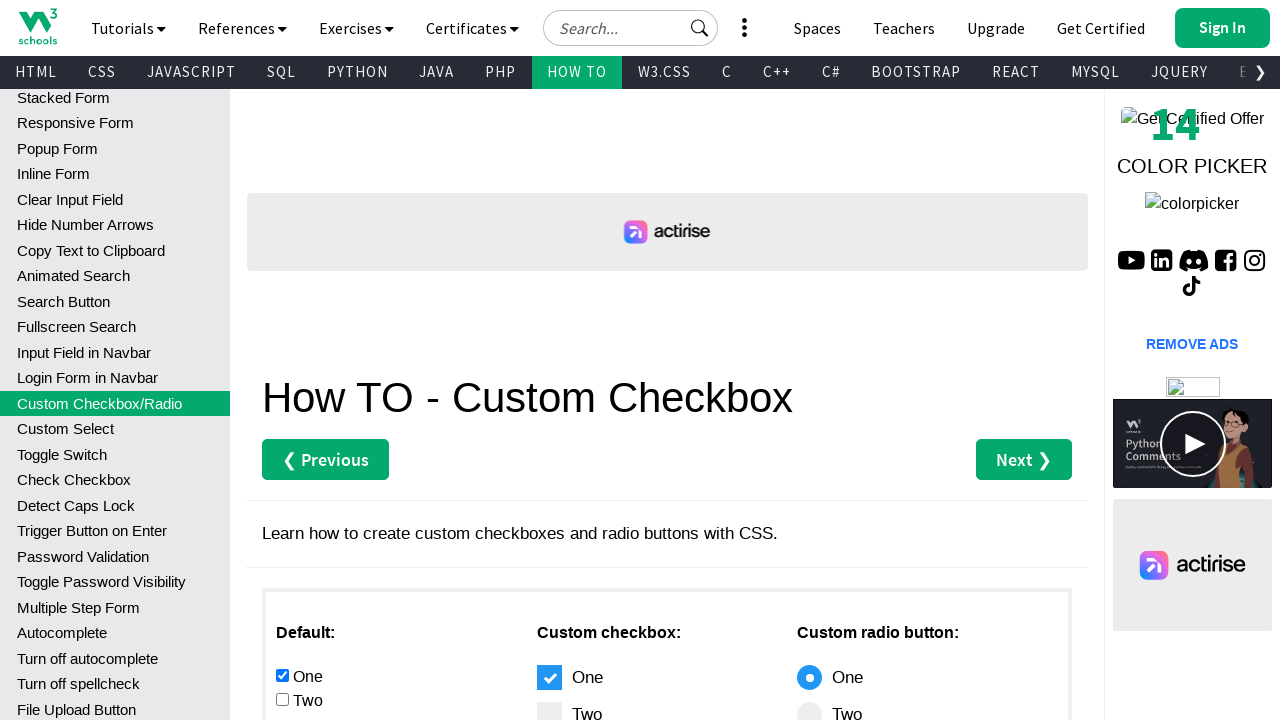

Clicked the fourth radio button at (282, 360) on xpath=//*[@id='main']/div[3]/div[1]/input[4]
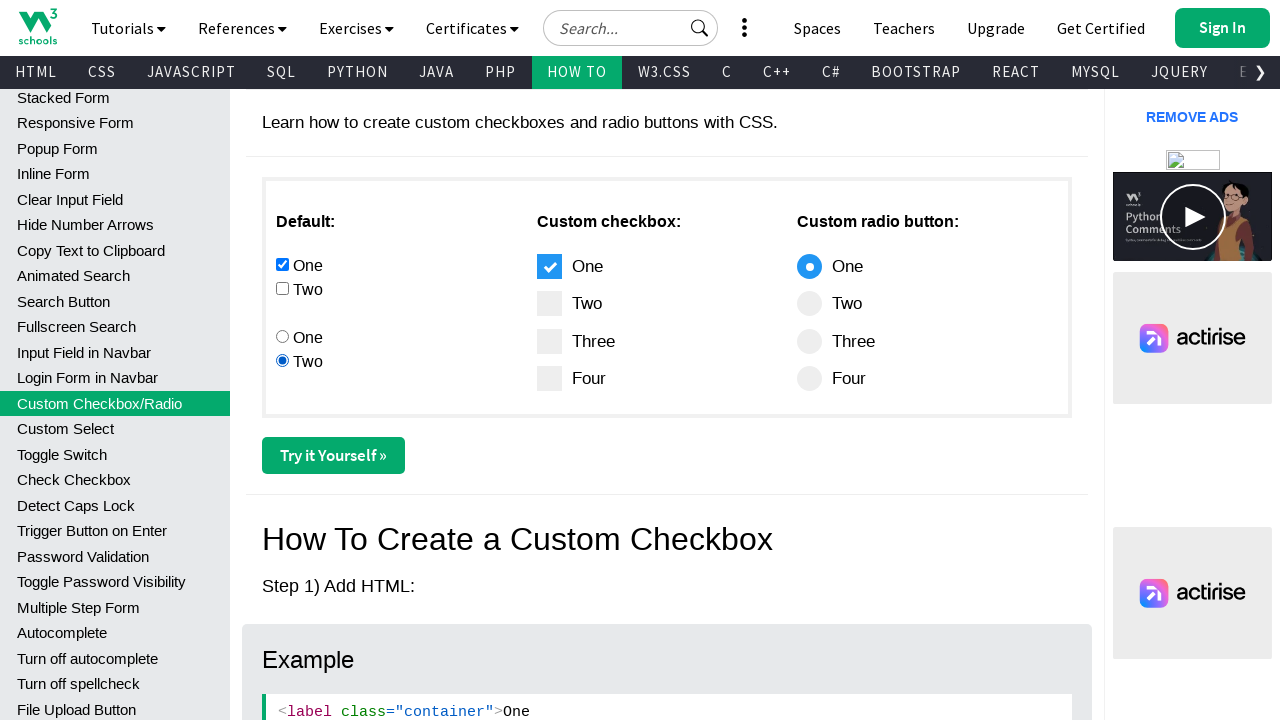

Clicked the third radio button at (282, 336) on xpath=//*[@id='main']/div[3]/div[1]/input[3]
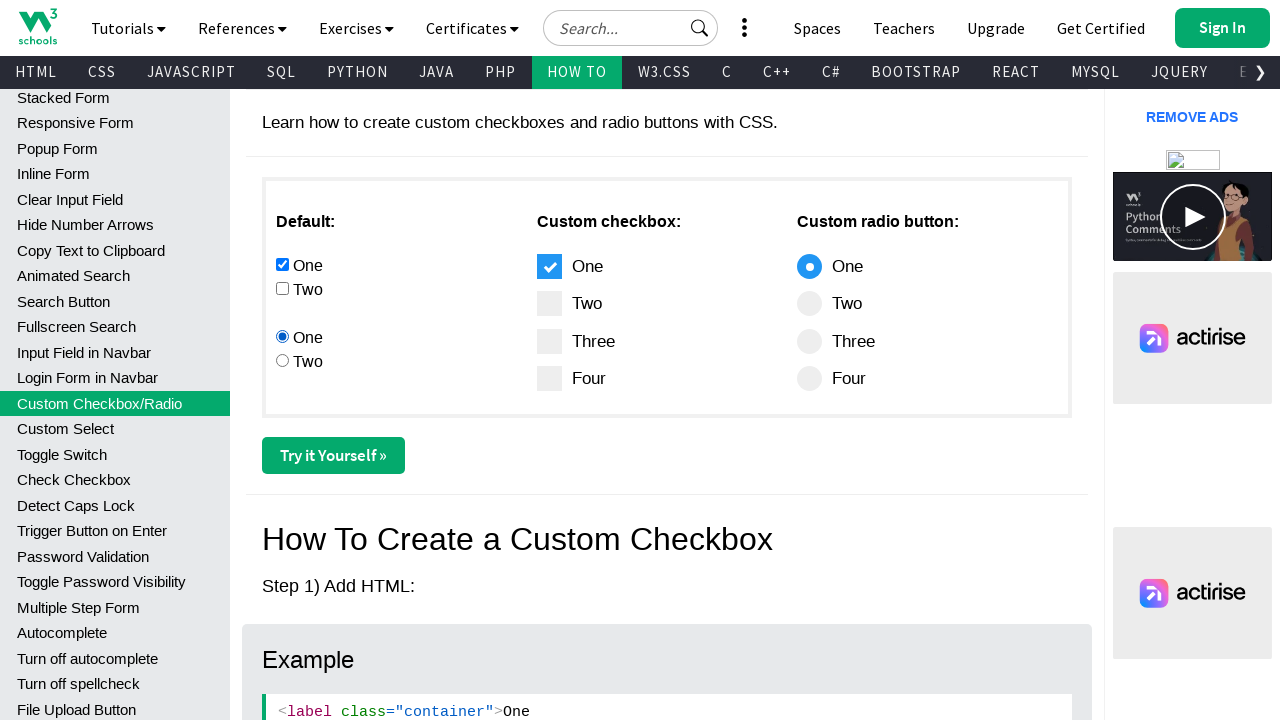

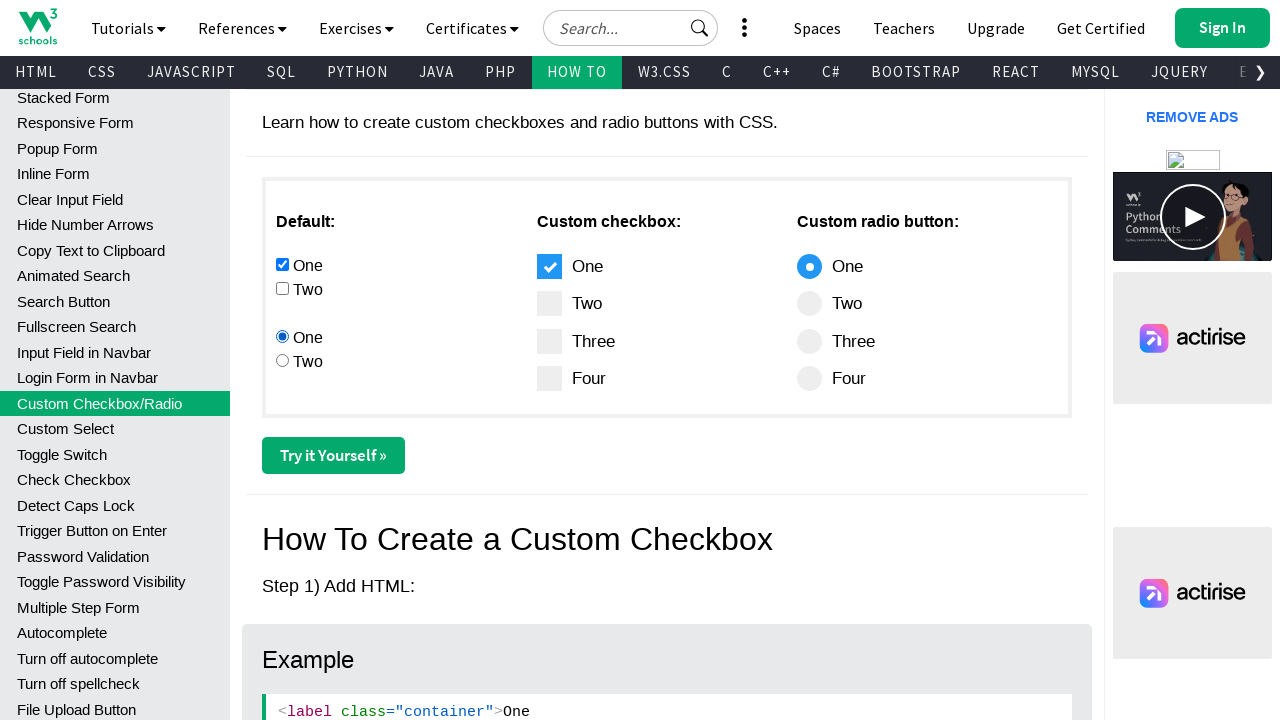